Tests that About link in navbar is present and clickable

Starting URL: https://is-218-project.vercel.app/

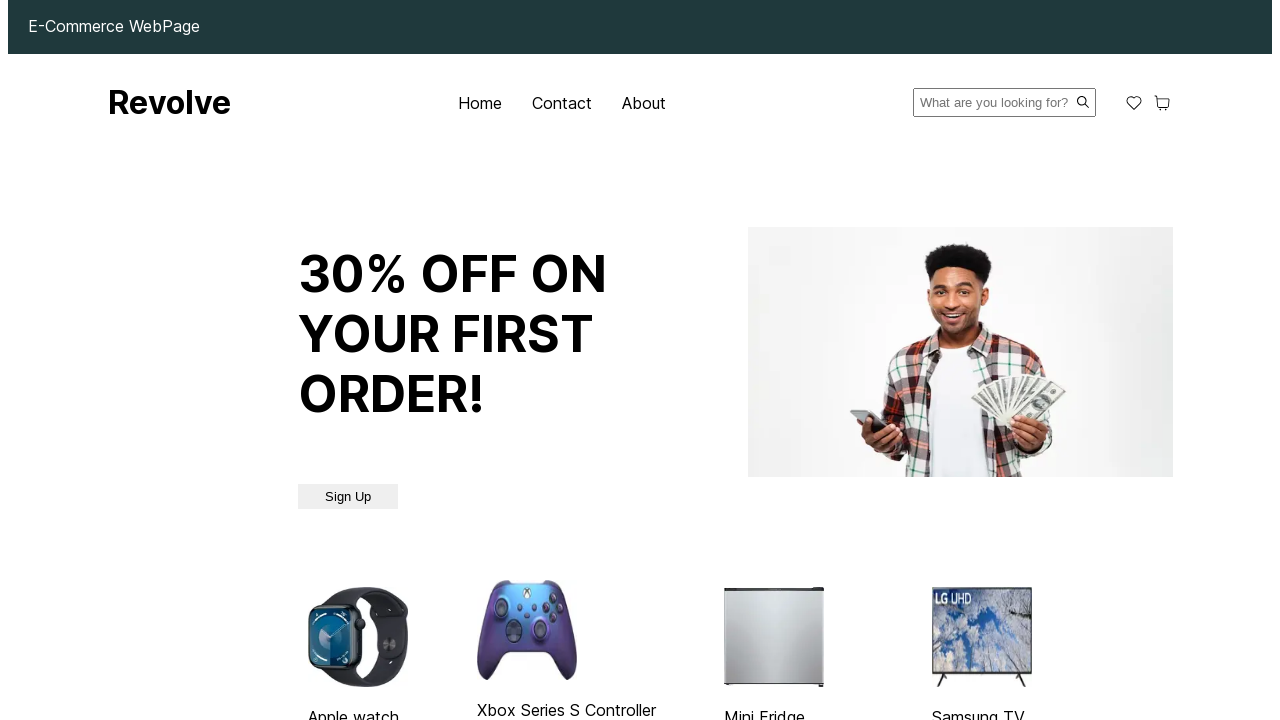

Navigated to https://is-218-project.vercel.app/
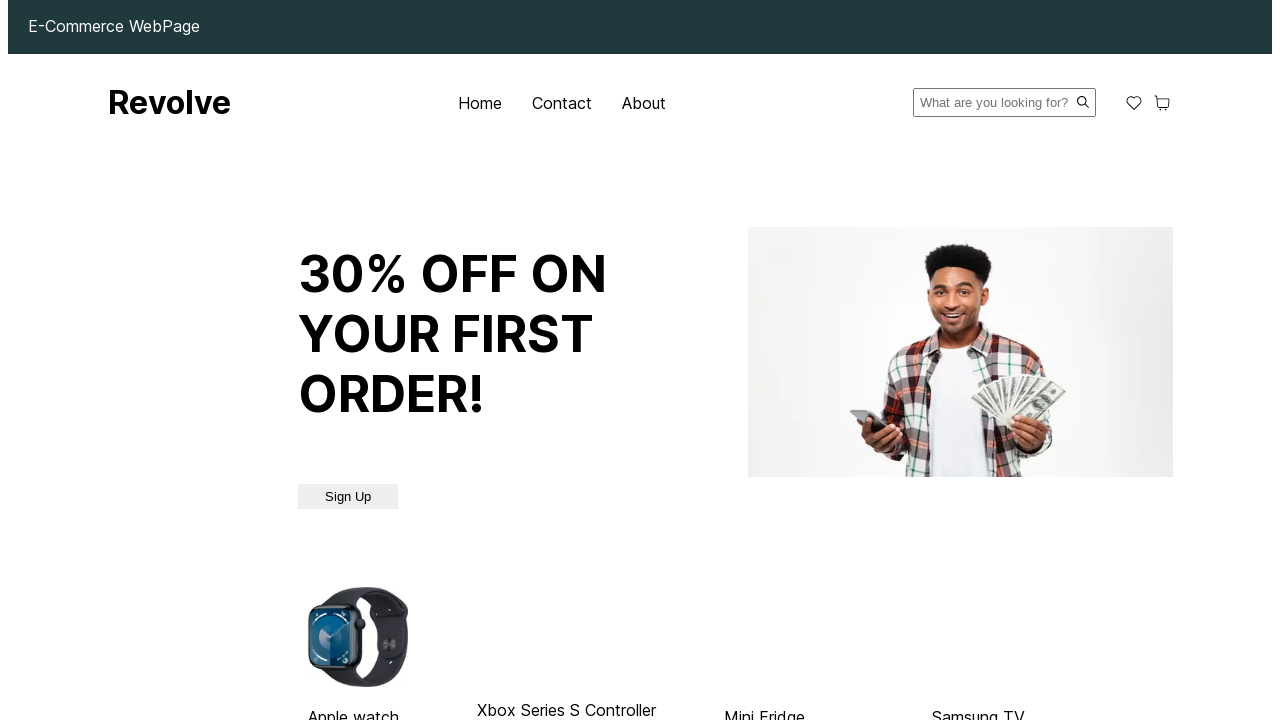

Clicked About link in navbar at (644, 103) on internal:text="About"i
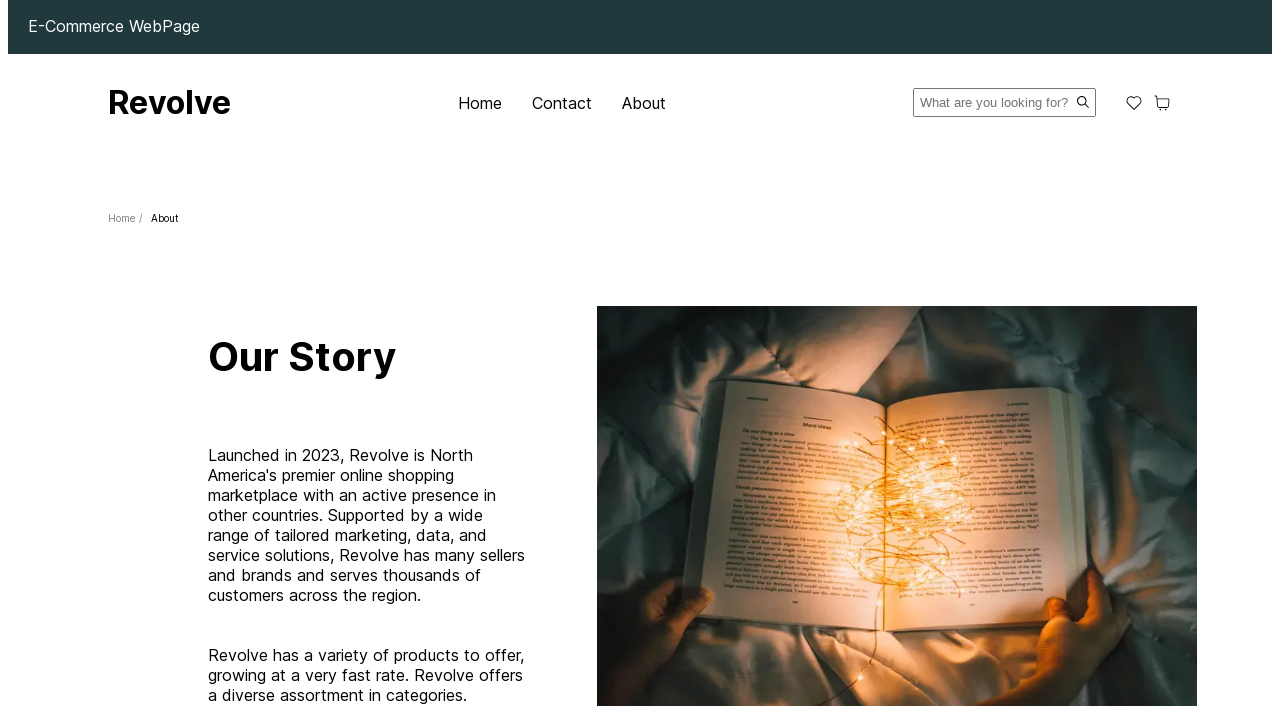

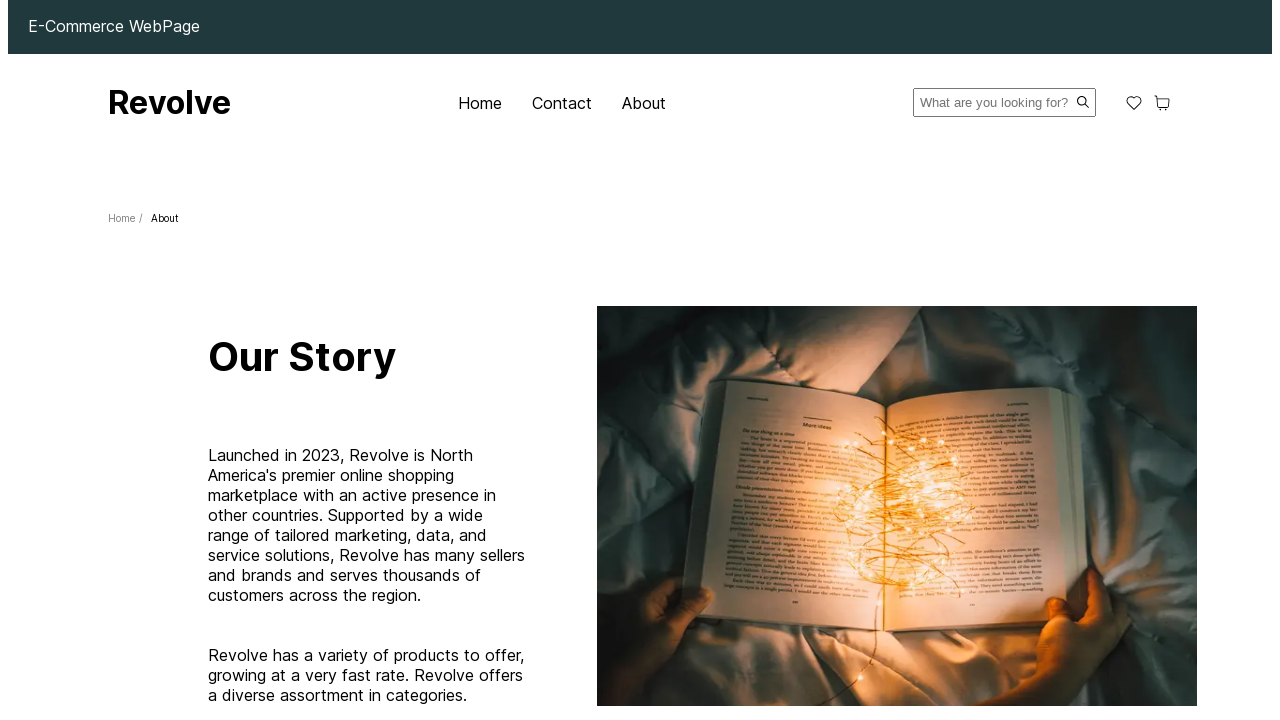